Tests dropdown selection functionality by iterating through options and selecting "India" from a country dropdown menu

Starting URL: https://www.globalsqa.com/demo-site/select-dropdown-menu/

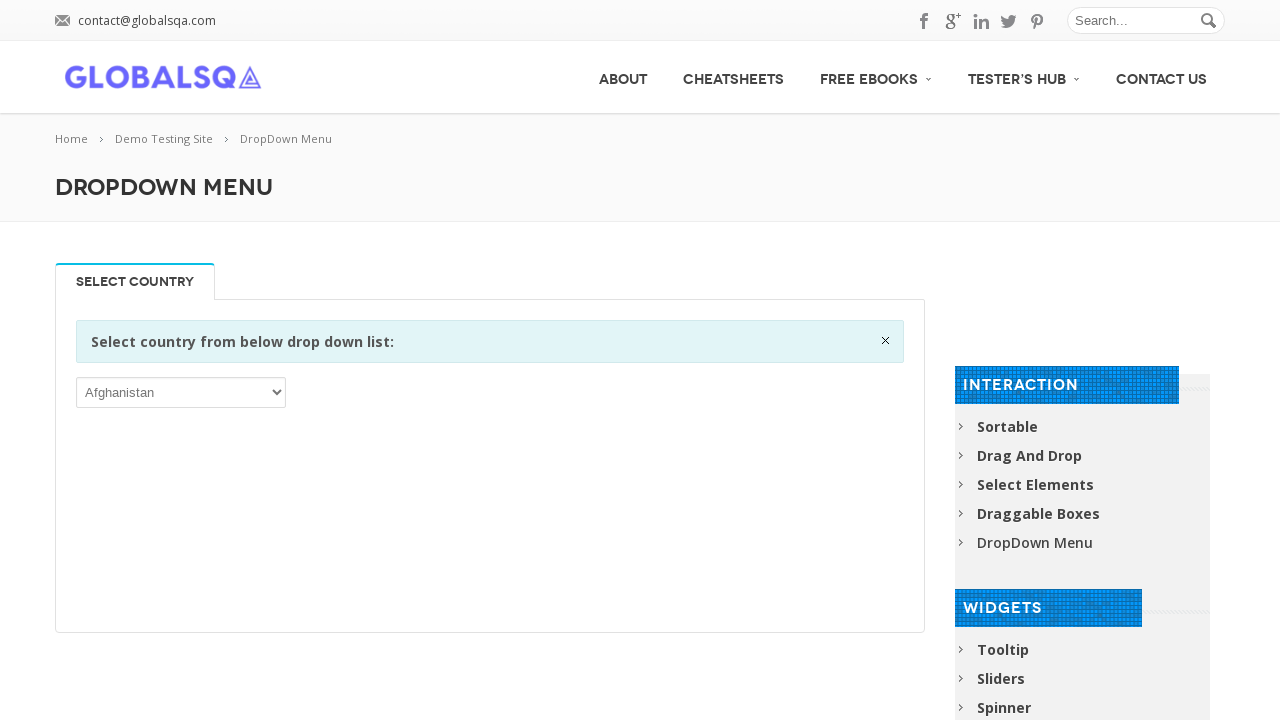

Located the country dropdown select element
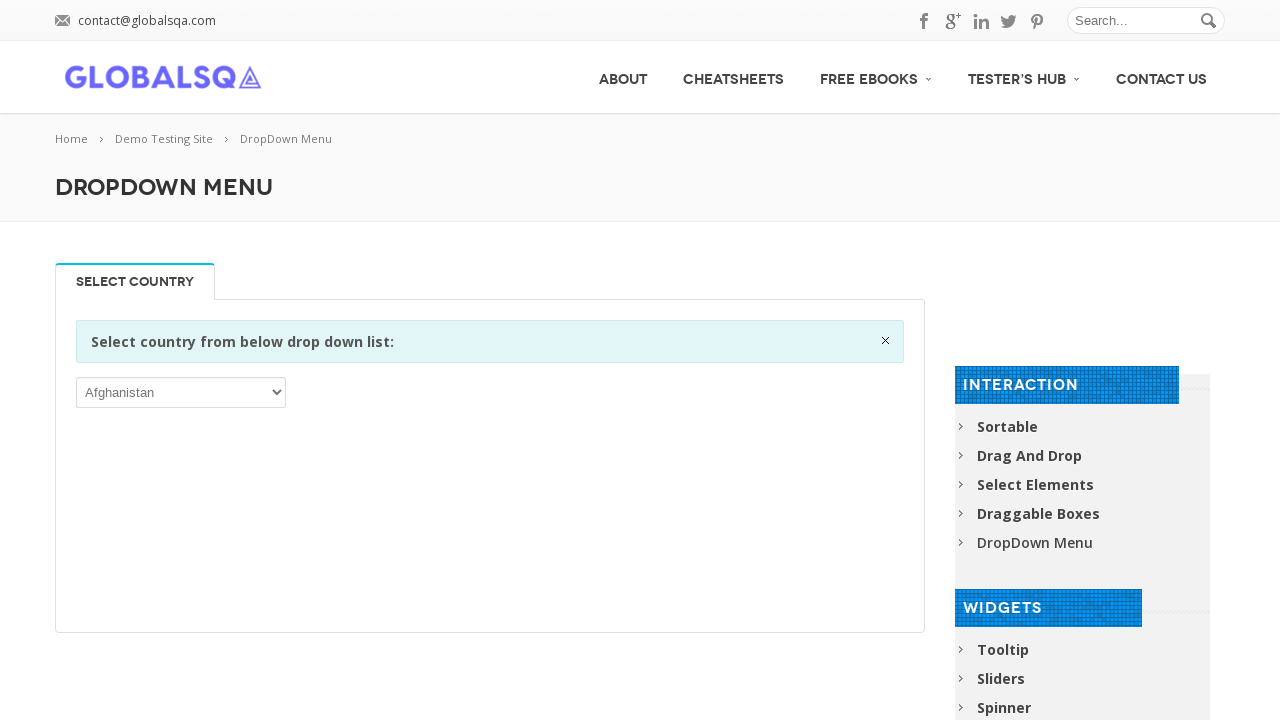

Selected 'India' from the dropdown menu on xpath=//div[@class='single_tab_div resp-tab-content resp-tab-content-active']/p/
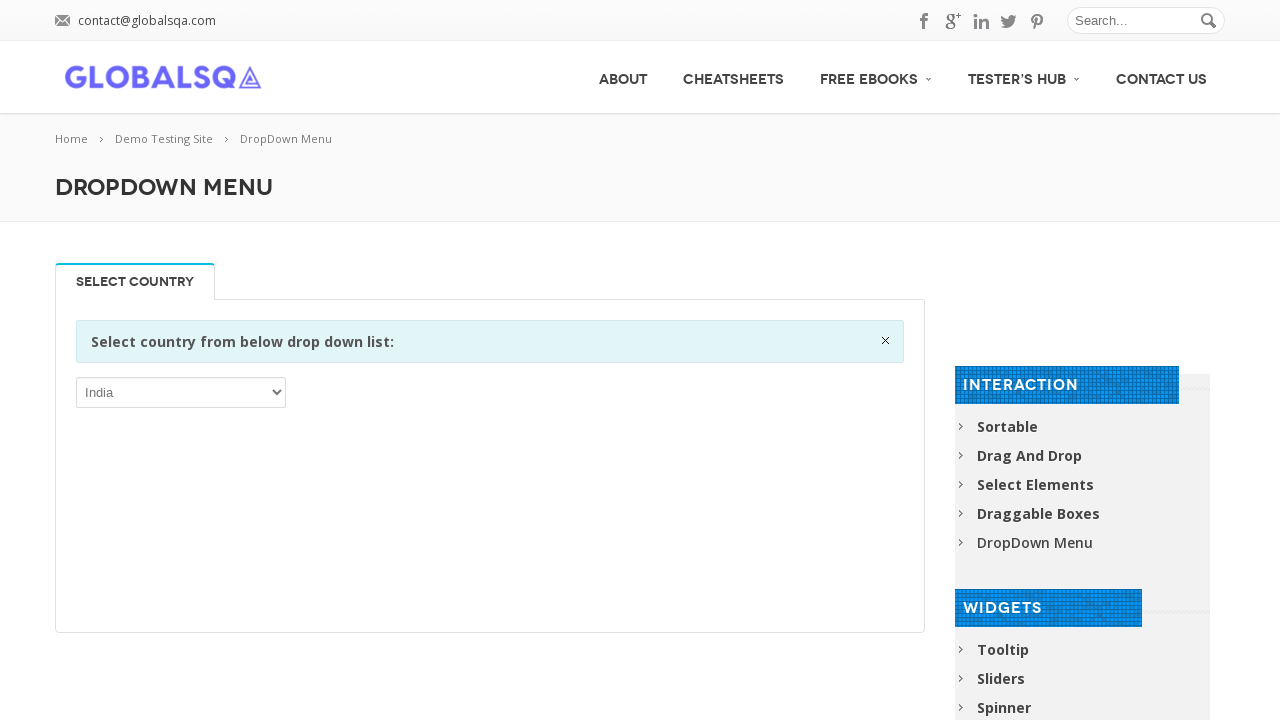

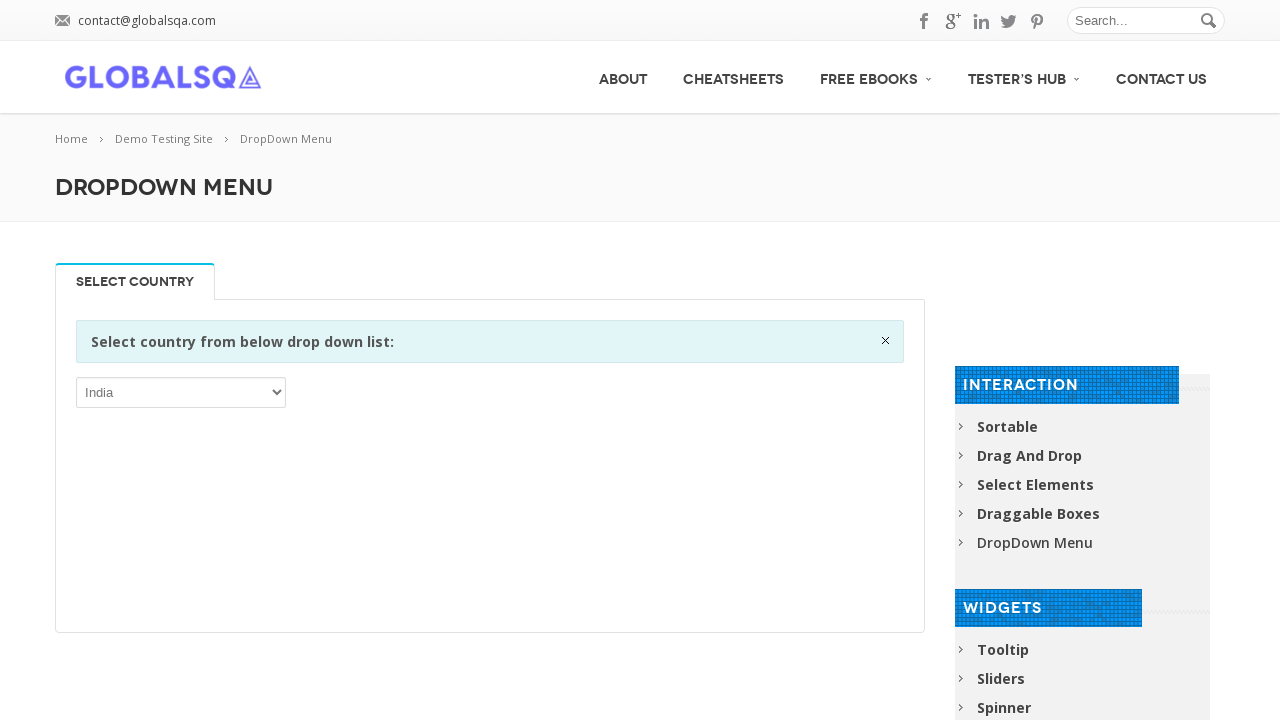